Tests JavaScript prompt alert by clicking a button to trigger the prompt, entering text, and accepting it

Starting URL: http://the-internet.herokuapp.com/javascript_alerts

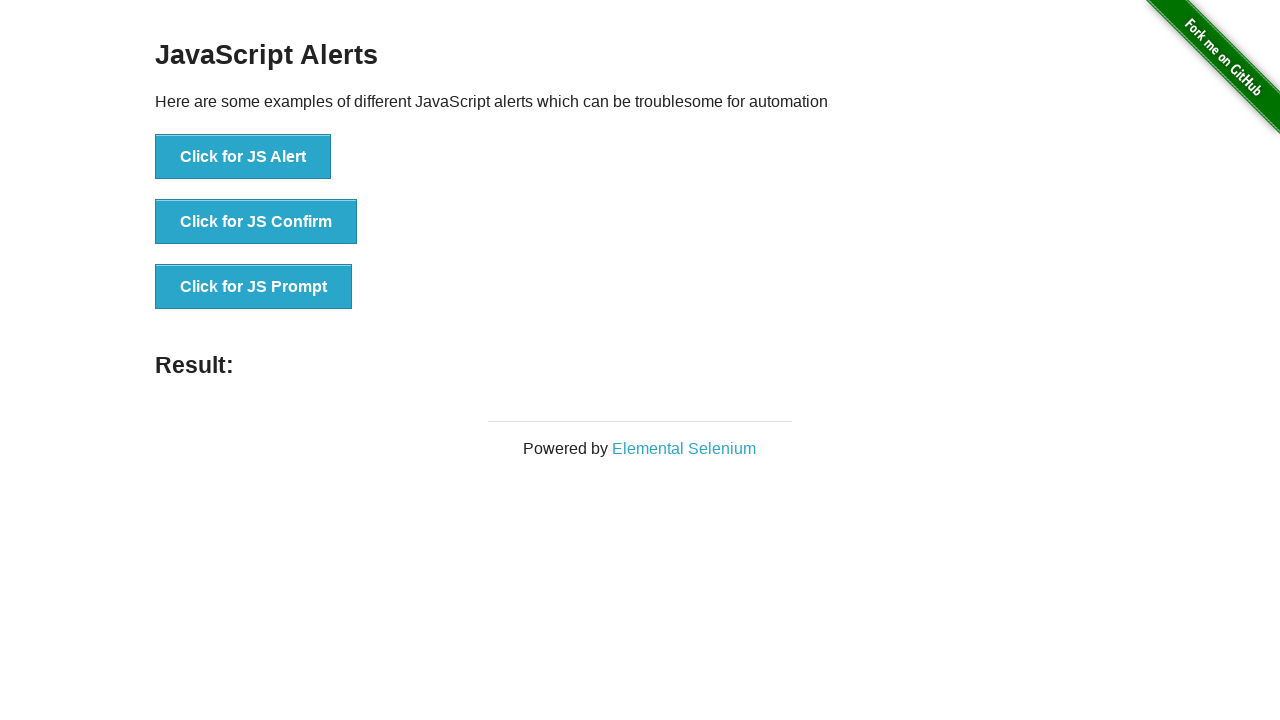

Registered dialog handler to accept prompt with text 'Everything is OK!'
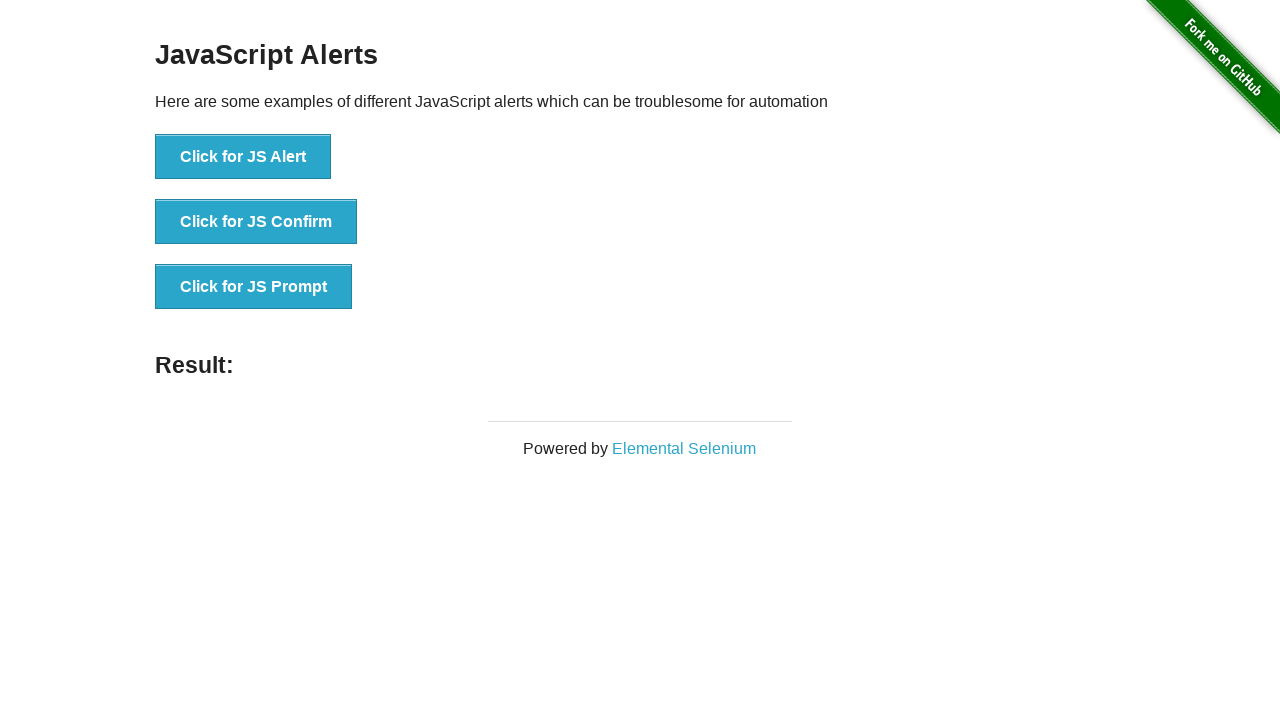

Clicked button to trigger JavaScript prompt alert at (254, 287) on xpath=//button[. = 'Click for JS Prompt']
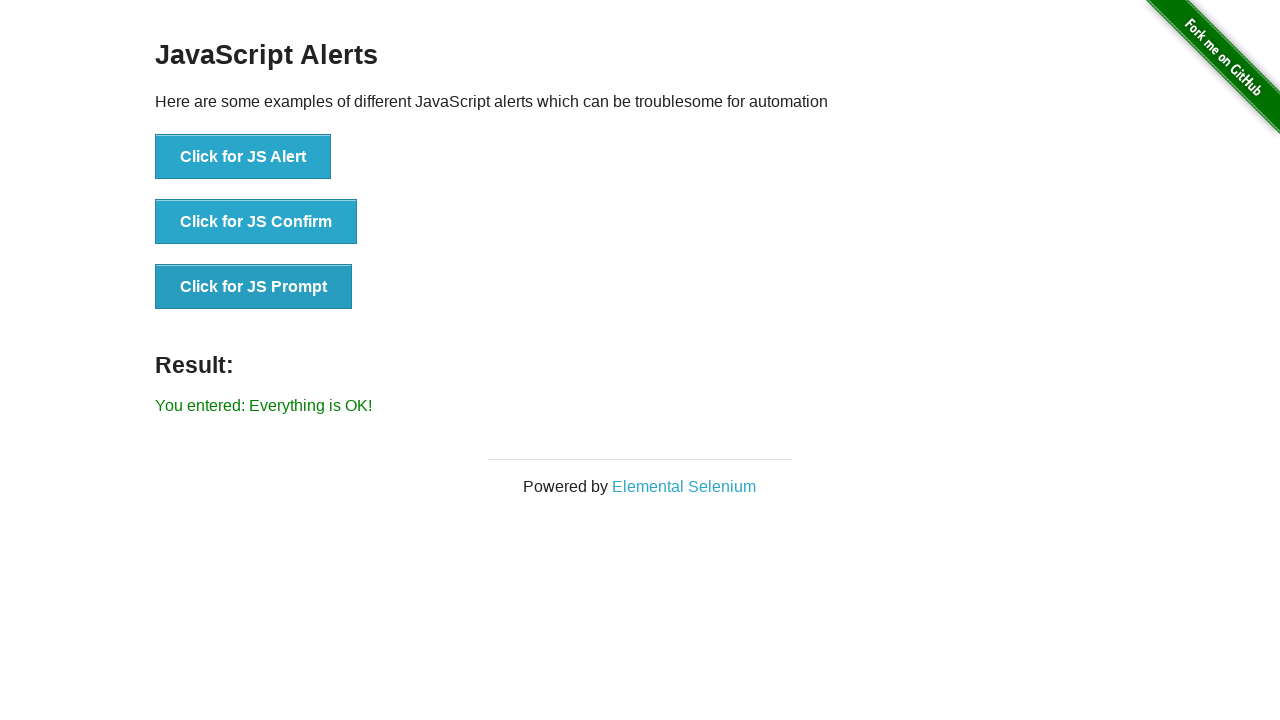

Prompt result element loaded on page
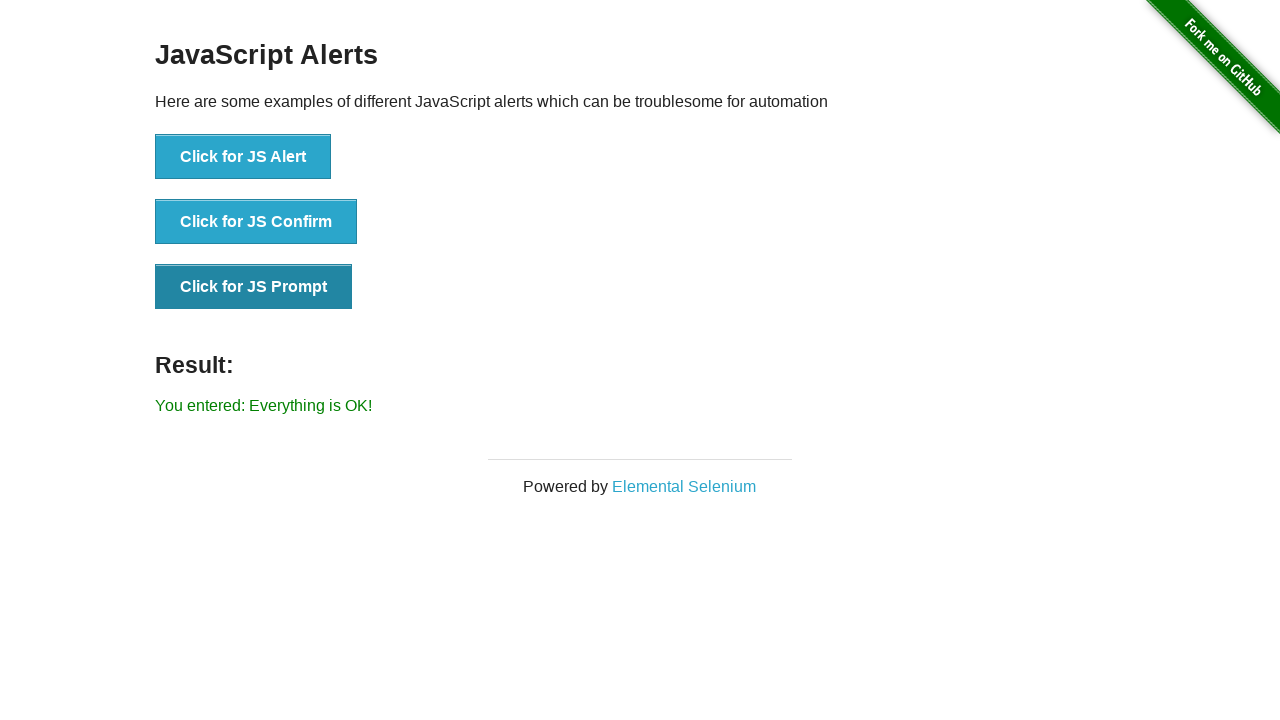

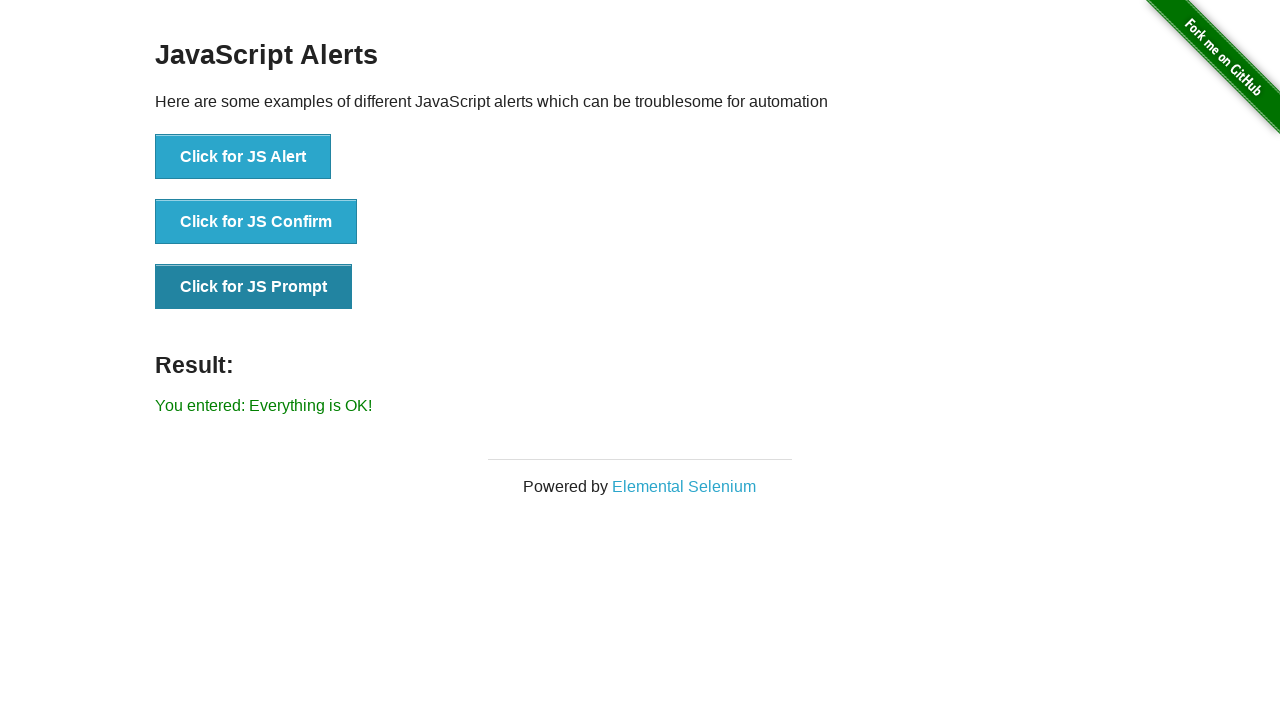